Fills out a practice form on AwesomeQA website with personal details including first name, last name, gender, years of experience, profession, tools, and continent selection, then submits the form.

Starting URL: https://awesomeqa.com/practice.html

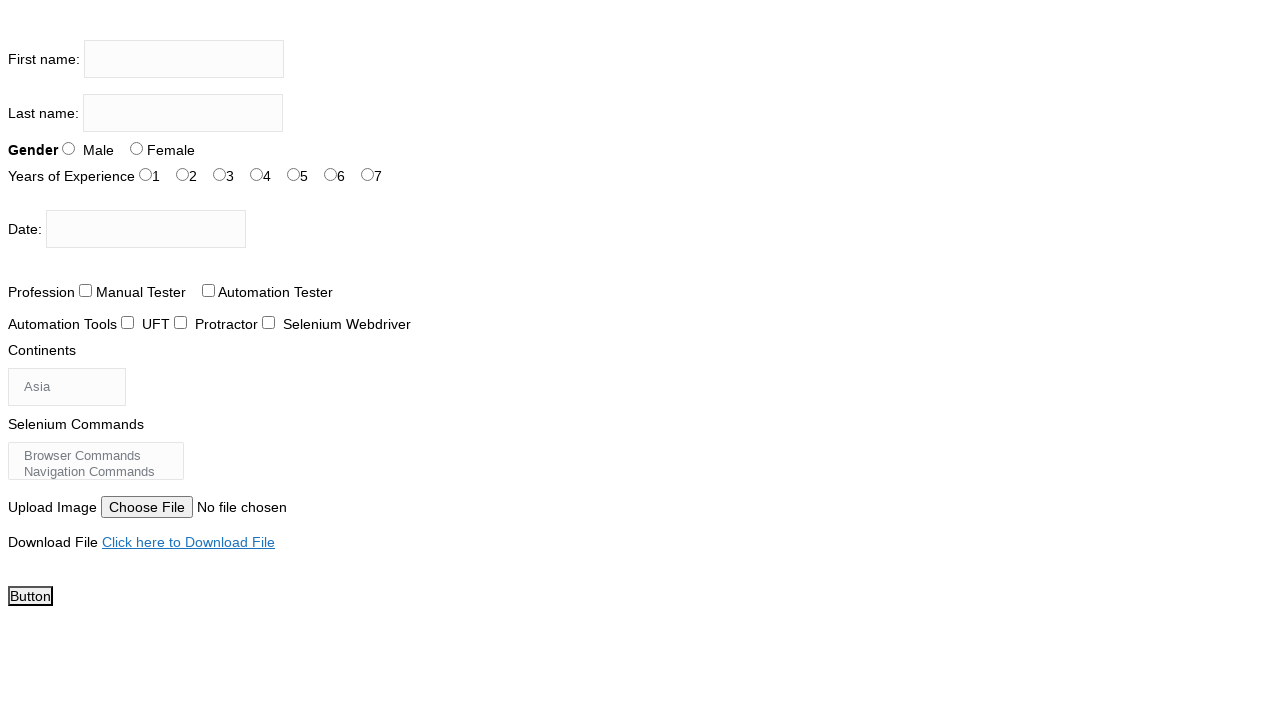

Filled first name field with 'mayank' on input[name='firstname']
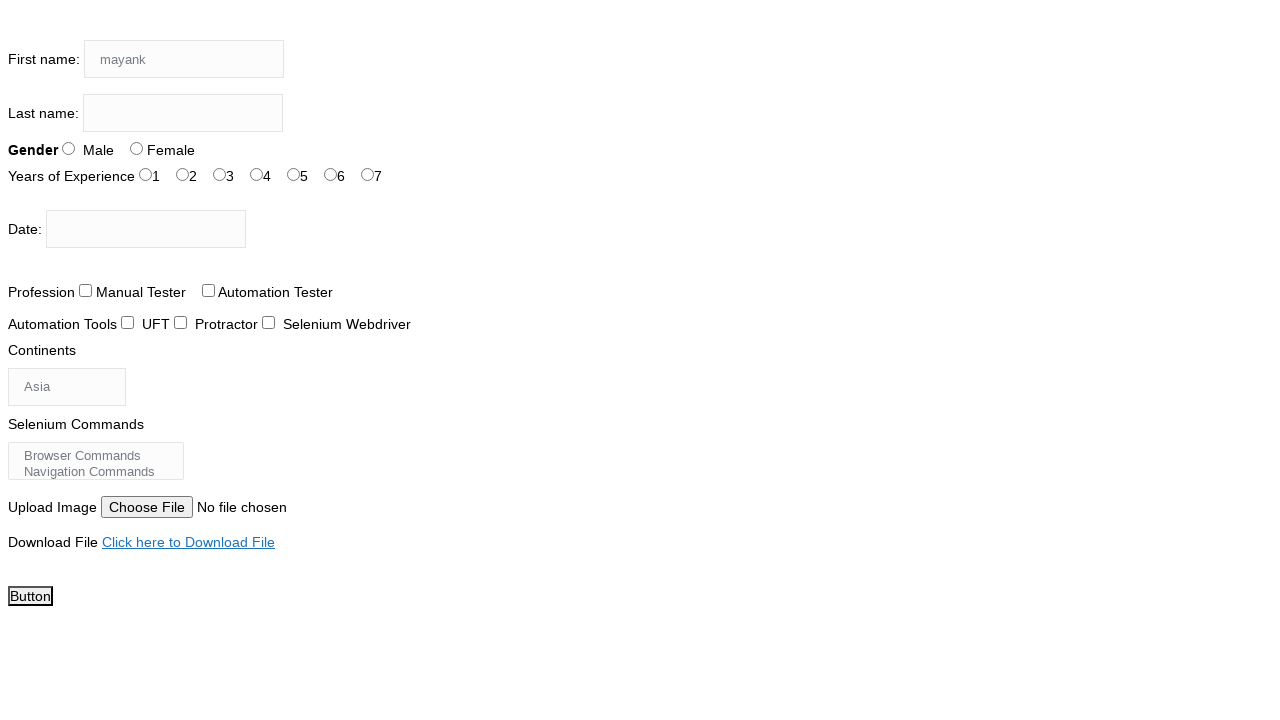

Filled last name field with 'paliwal' on input[name='lastname']
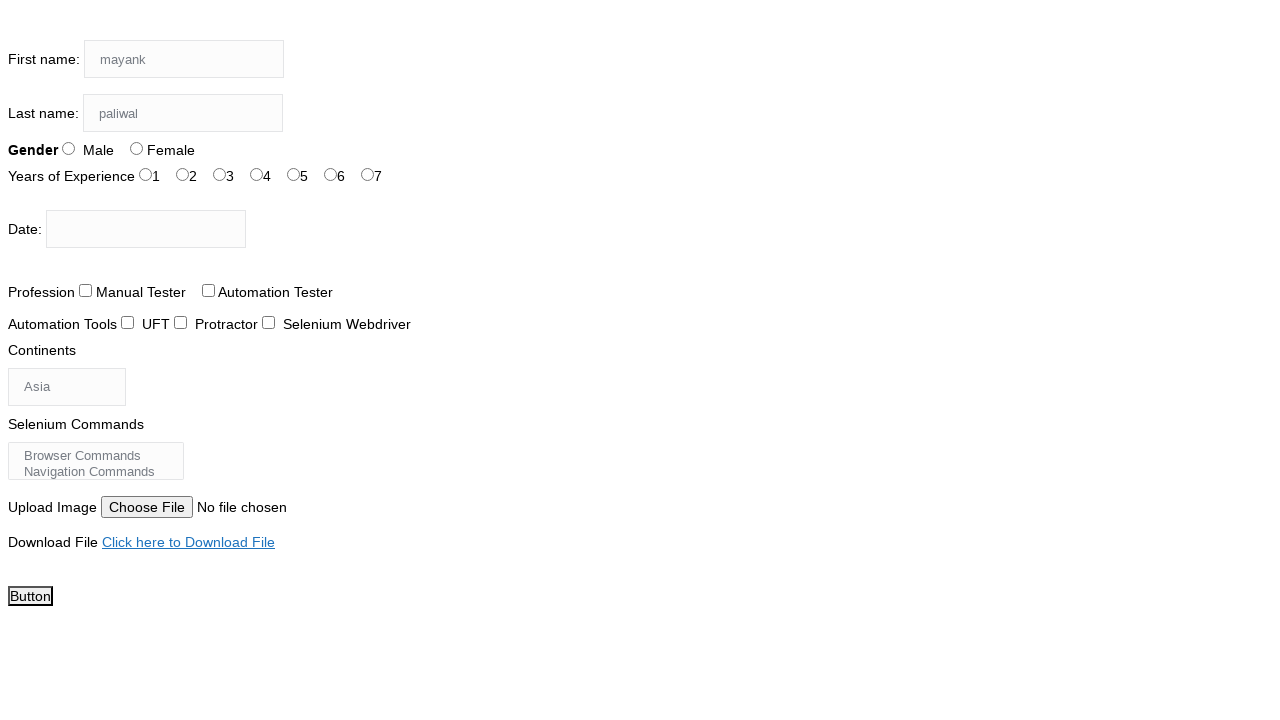

Selected Male gender at (68, 148) on input#sex-0
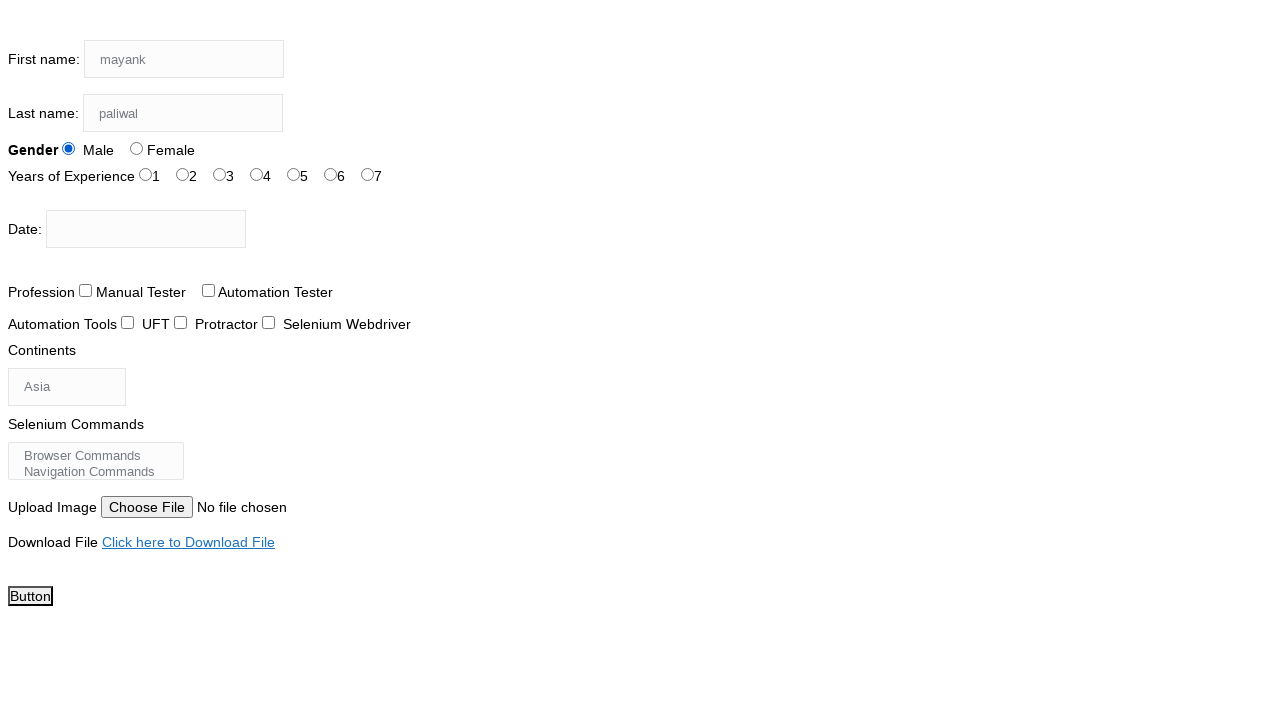

Selected years of experience at (182, 174) on input#exp-1
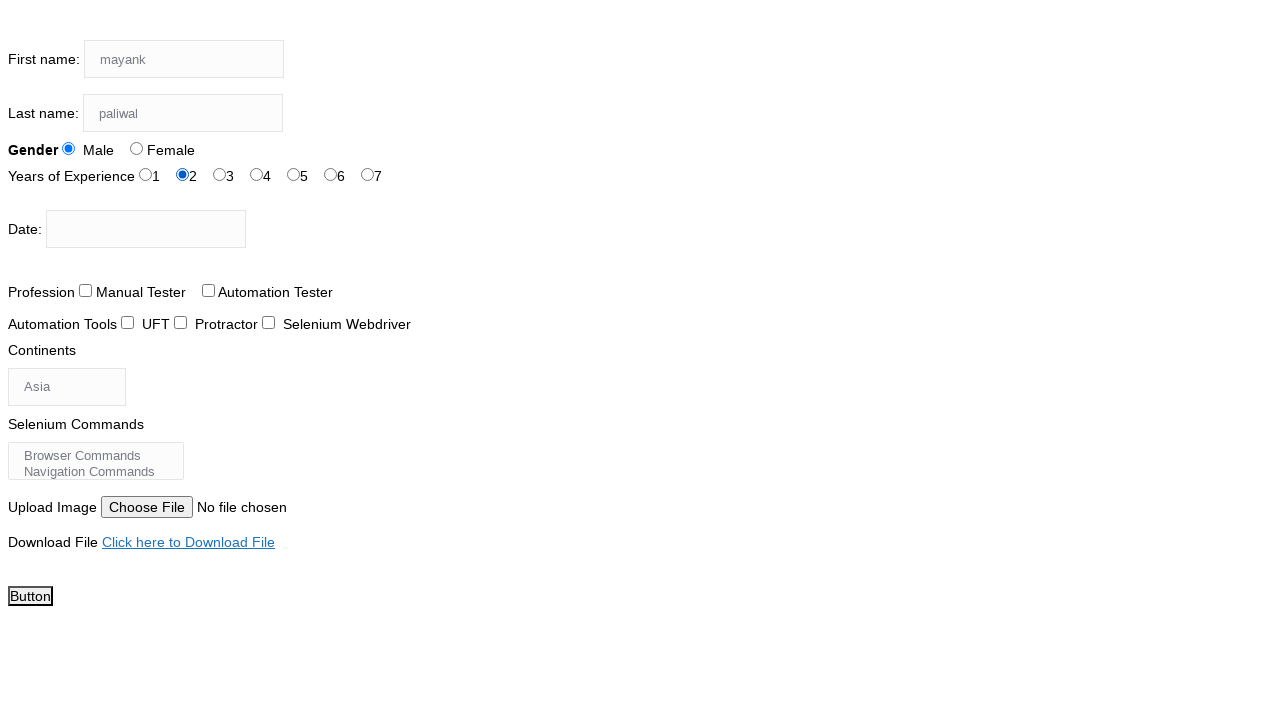

Selected profession at (208, 290) on input#profession-1
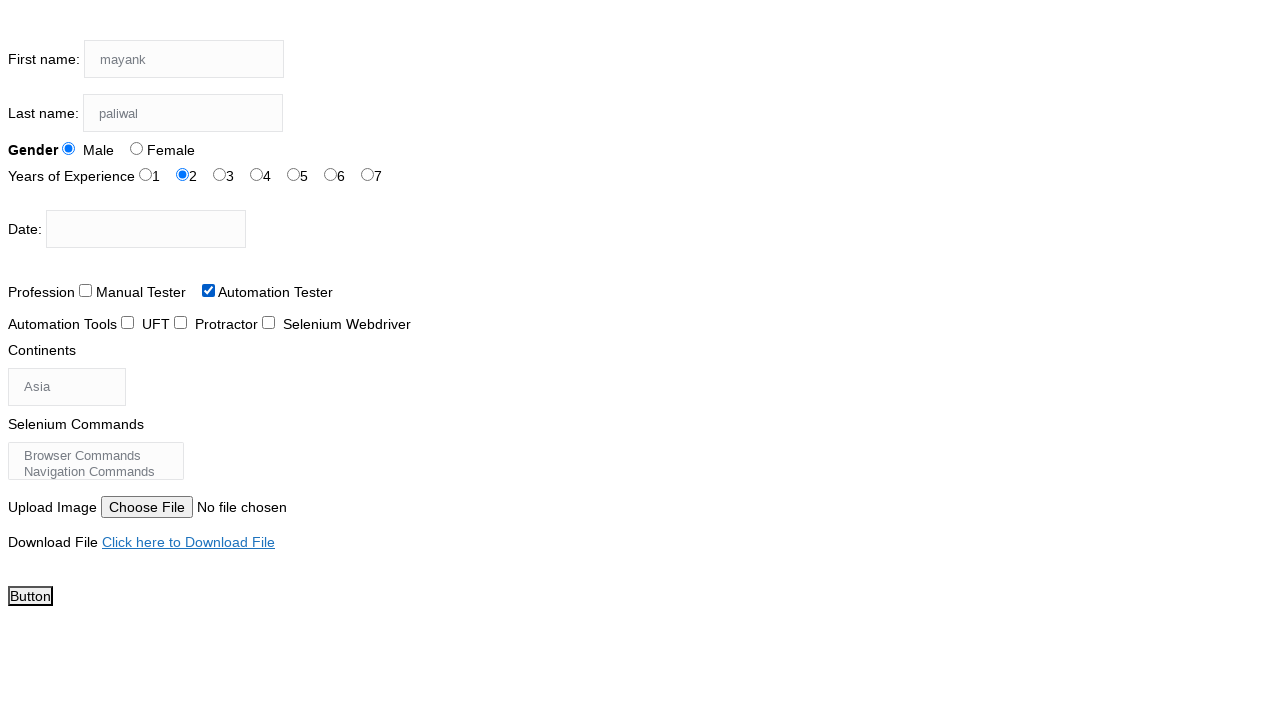

Selected tool at (268, 322) on input#tool-2
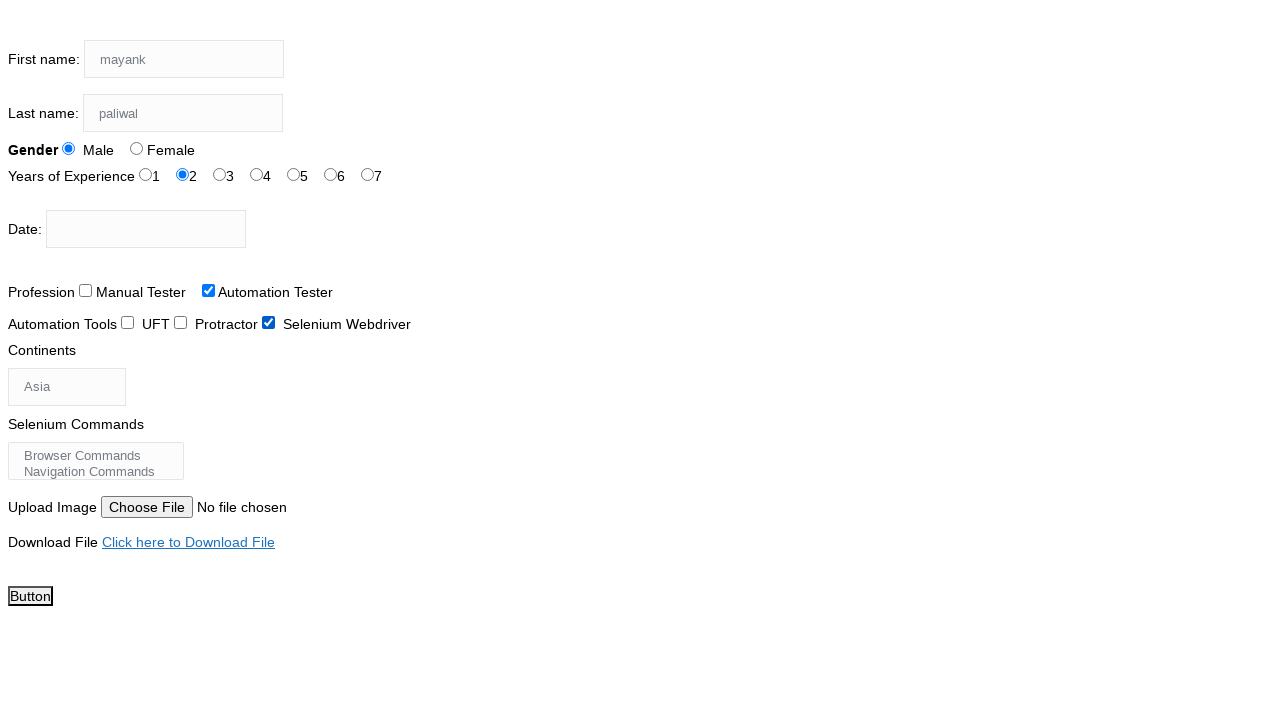

Selected Europe from continent dropdown on #continents
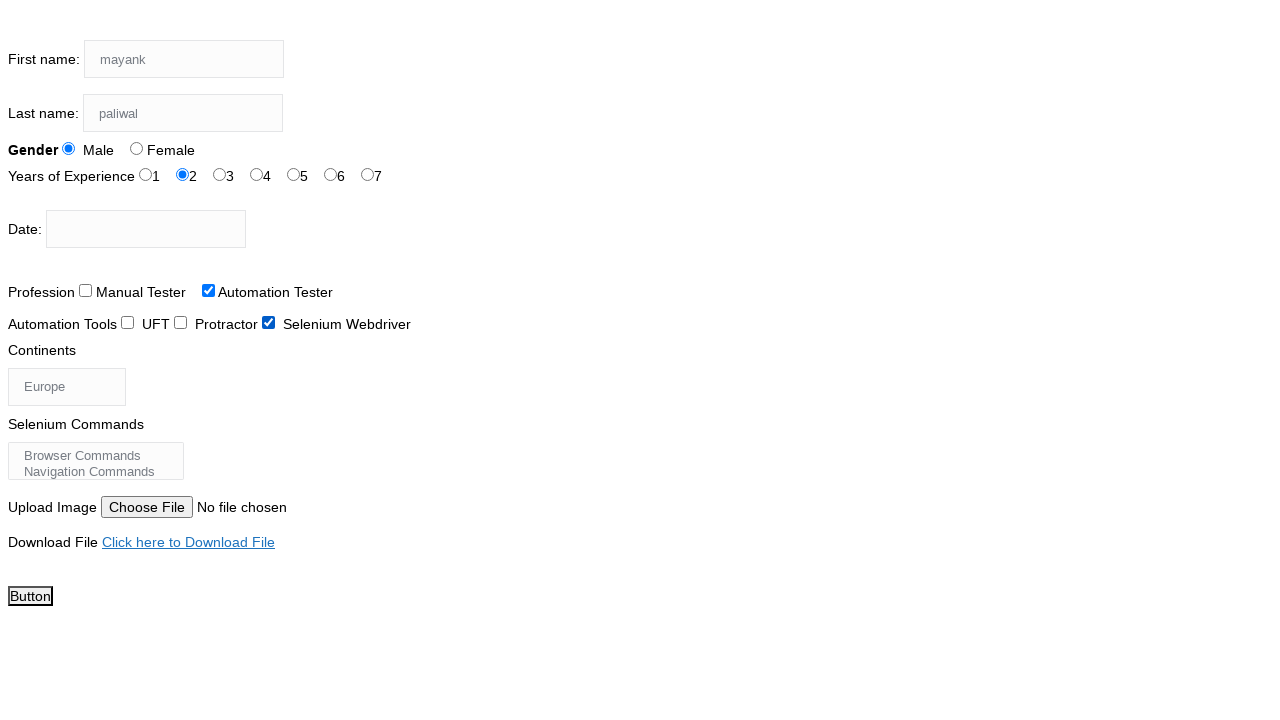

Clicked submit button to submit the form at (30, 596) on button#submit
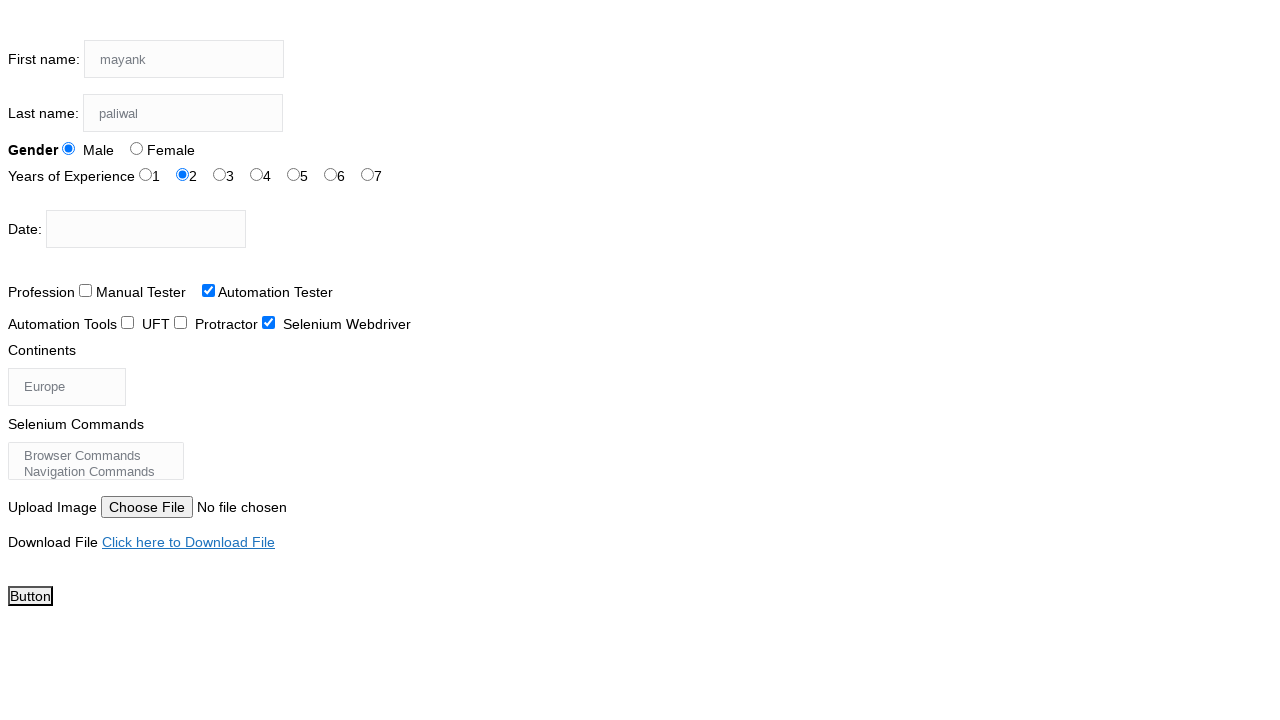

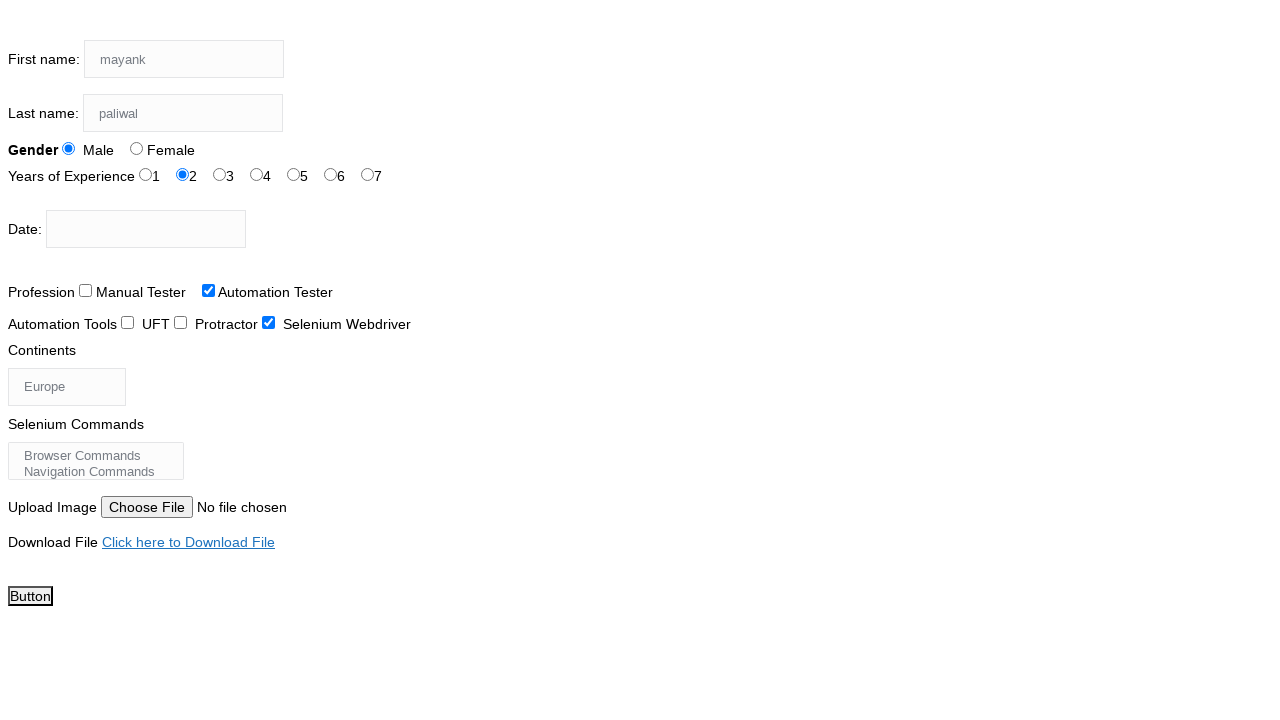